Tests dropdown functionality by navigating to the dropdown page, selecting different options from a dropdown list, and verifying the selected values.

Starting URL: http://the-internet.herokuapp.com/

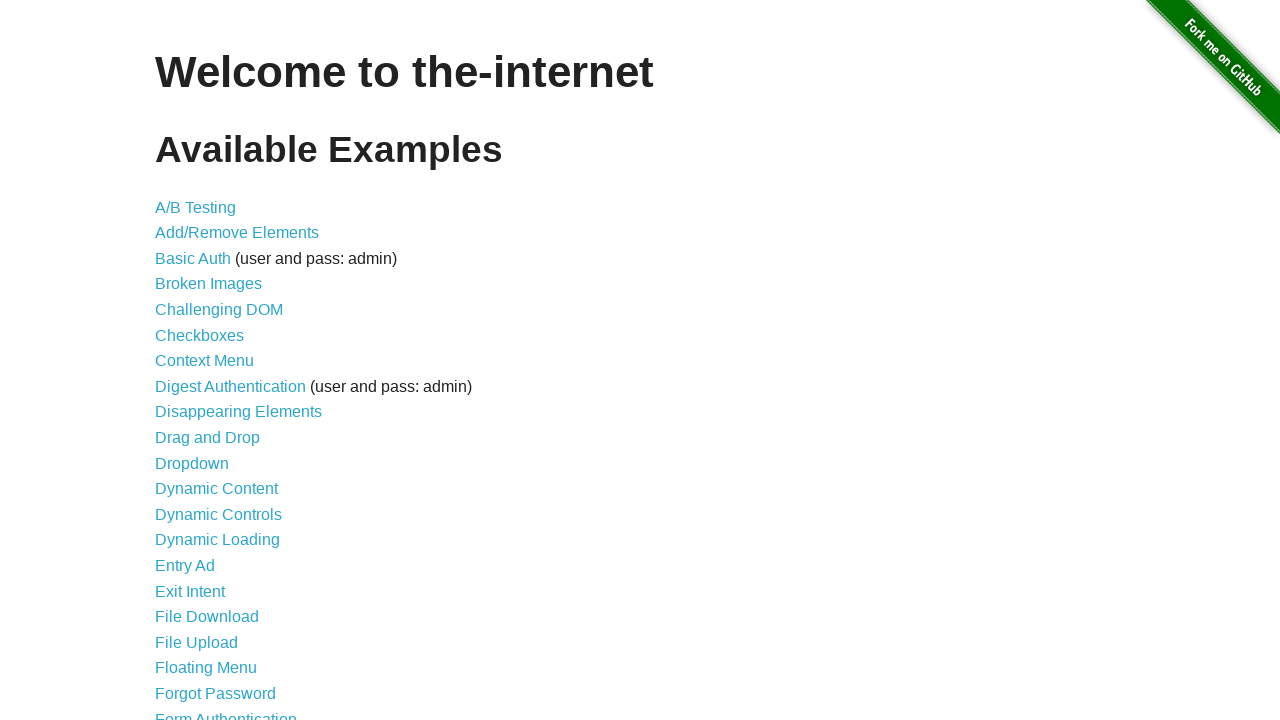

Clicked on the Dropdown link at (192, 463) on a:has-text('Dropdown')
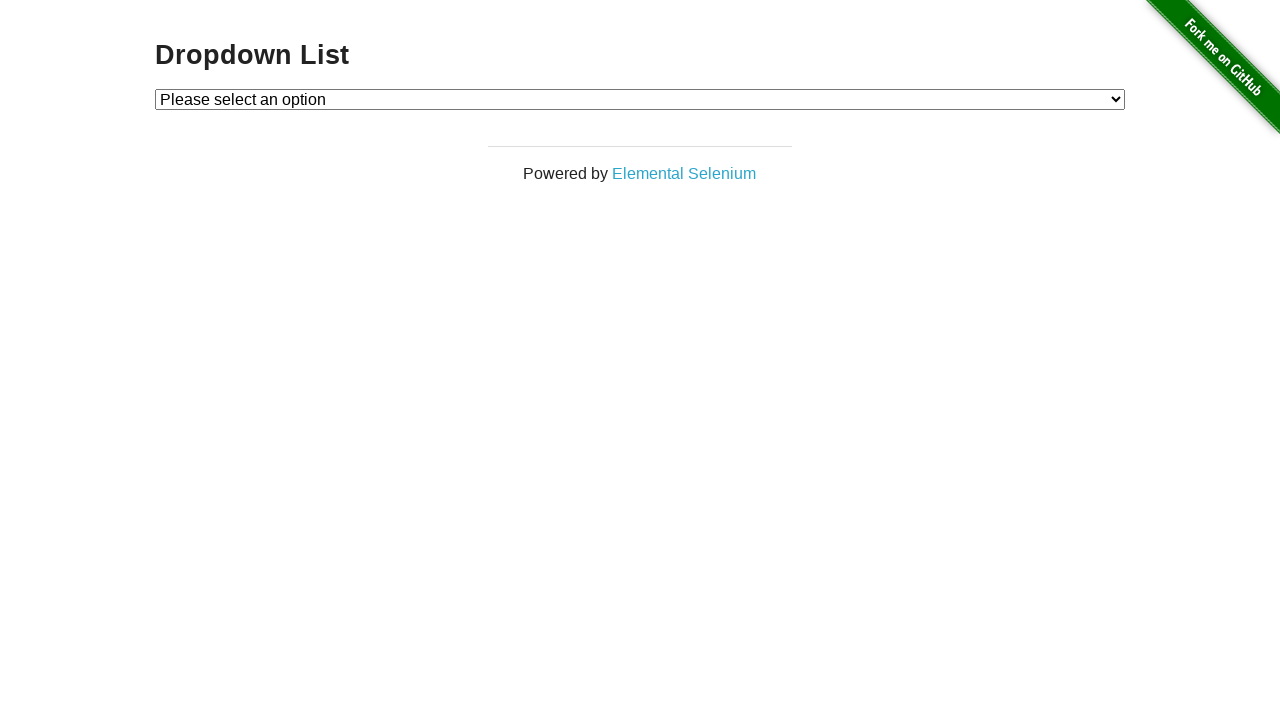

Dropdown page loaded successfully
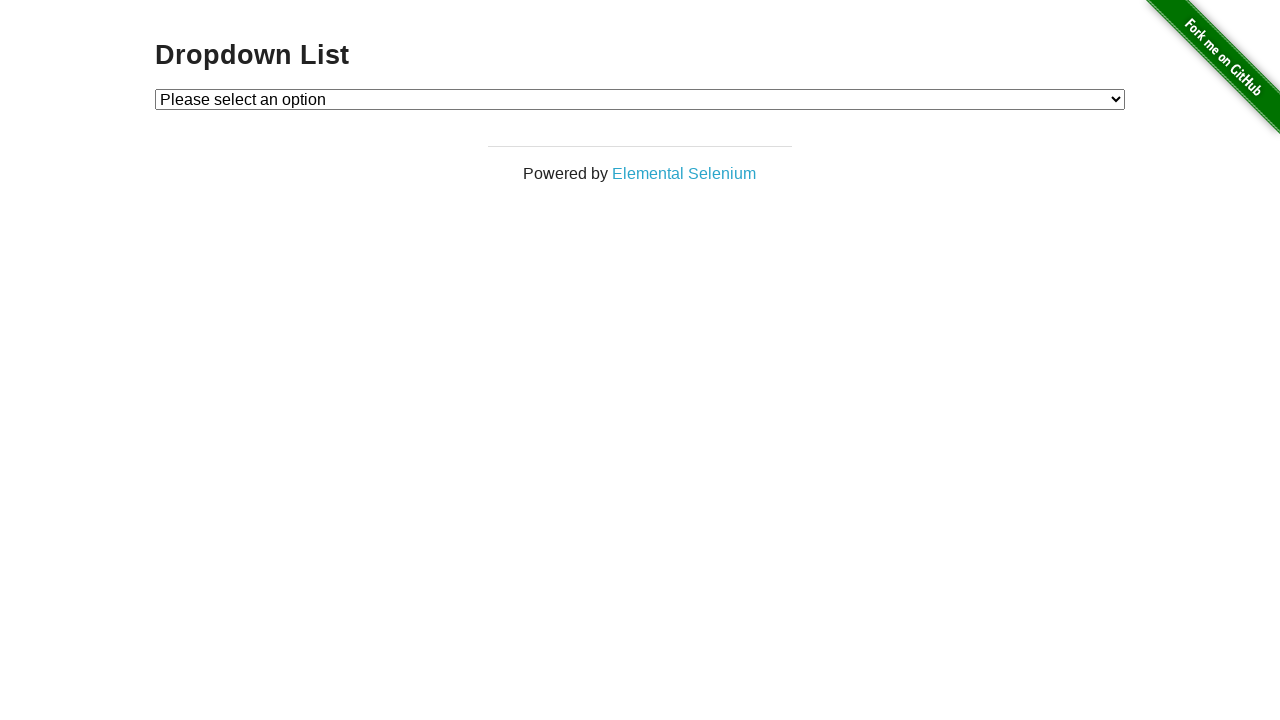

Selected 'Option 1' from the dropdown on #dropdown
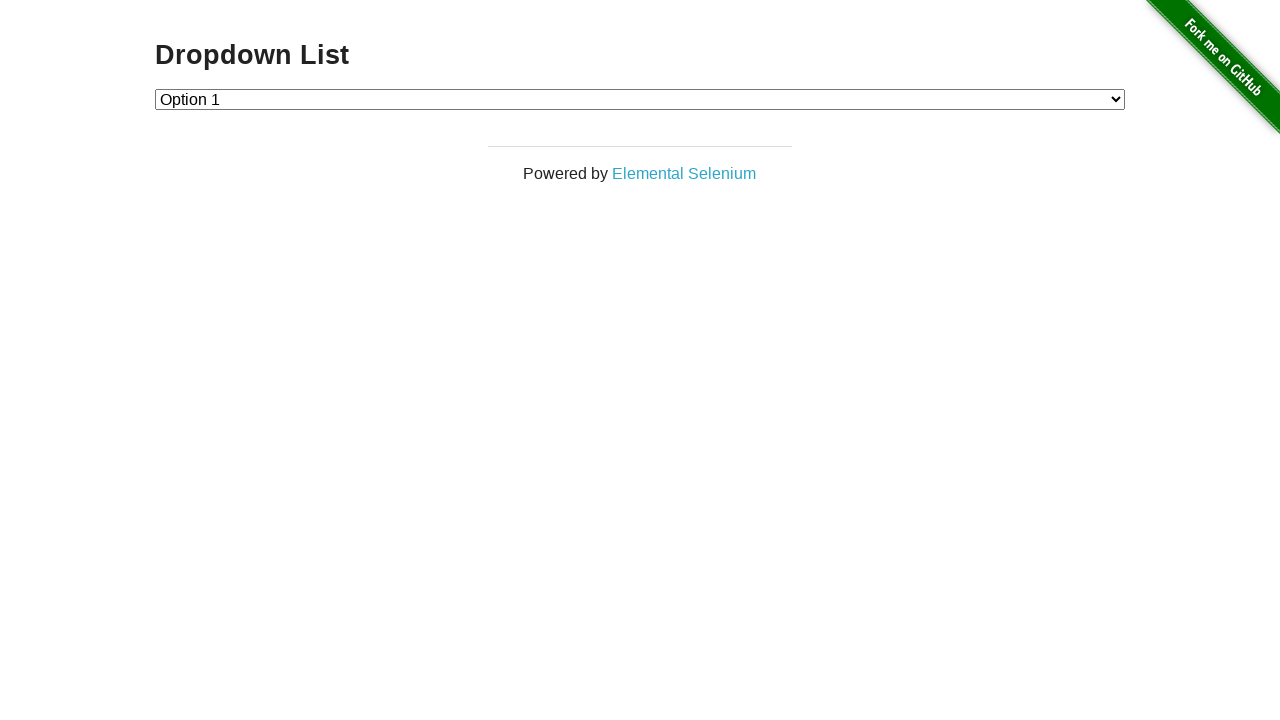

Verified that 'Option 1' is selected
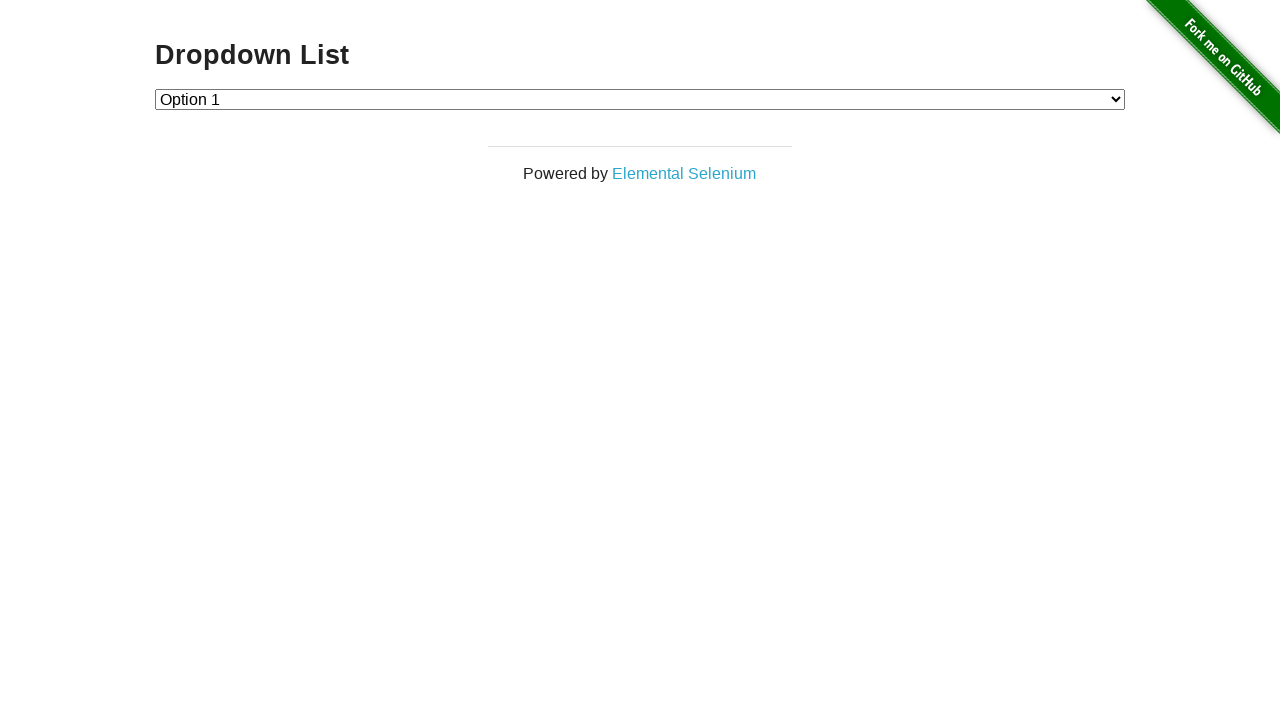

Selected 'Option 2' from the dropdown on #dropdown
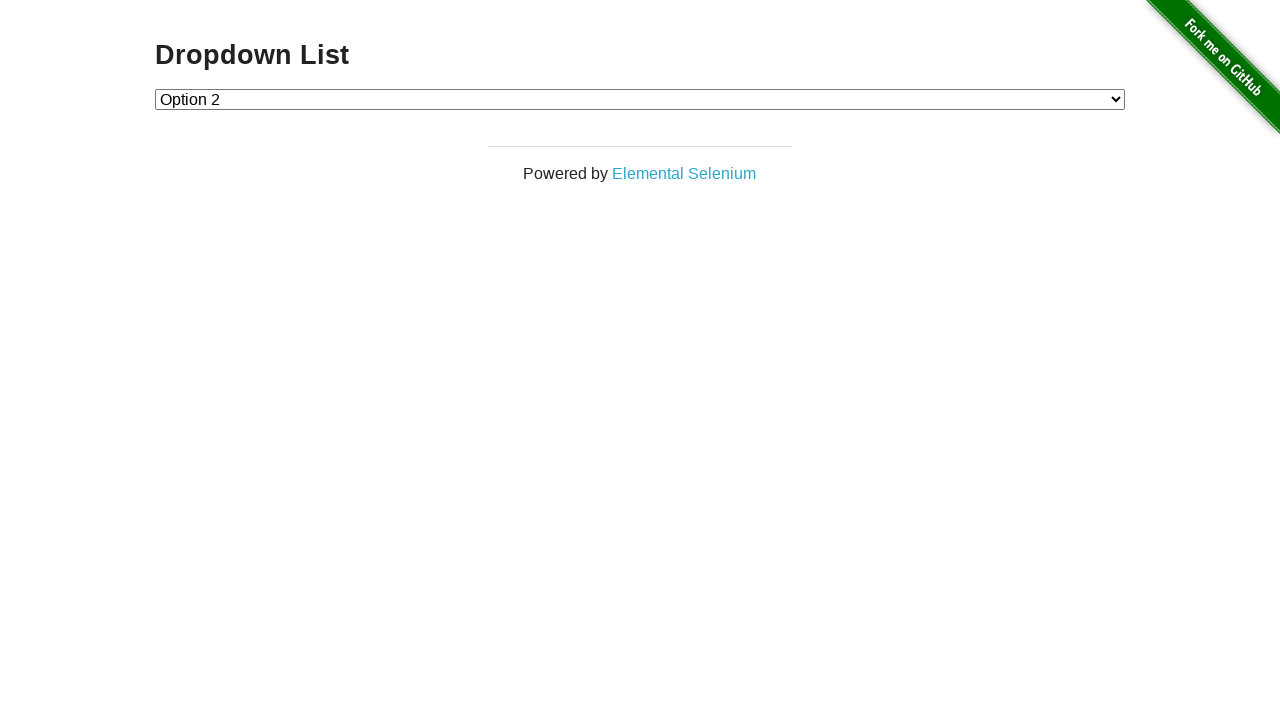

Verified that 'Option 2' is selected
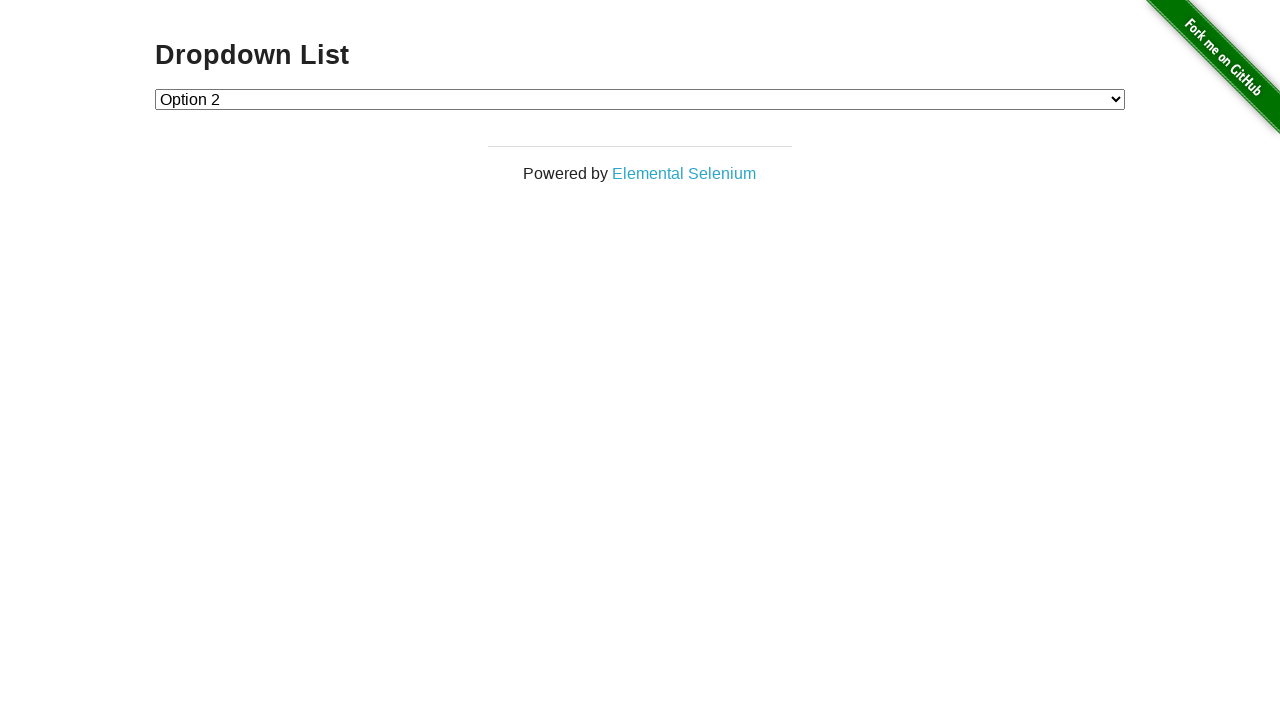

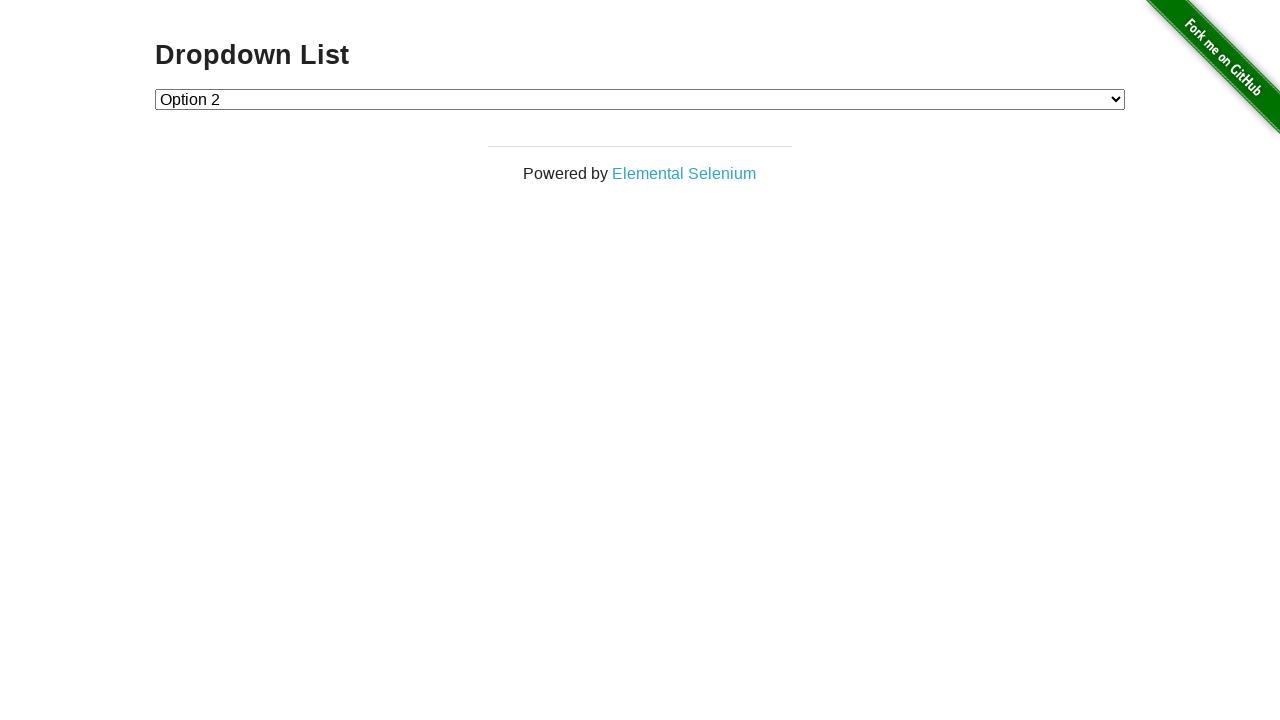